Tests dropdown selection by selecting "White" from the color dropdown menu.

Starting URL: https://demoqa.com/select-menu

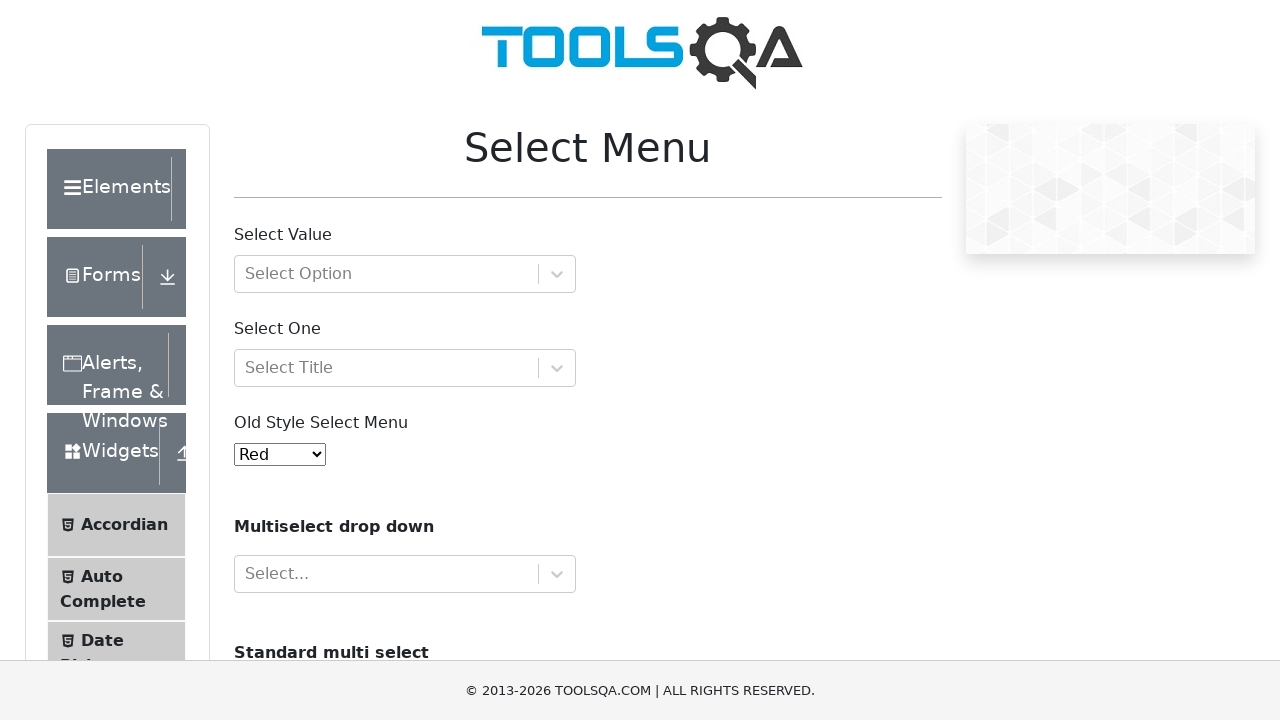

Selected 'White' from the color dropdown menu on #oldSelectMenu
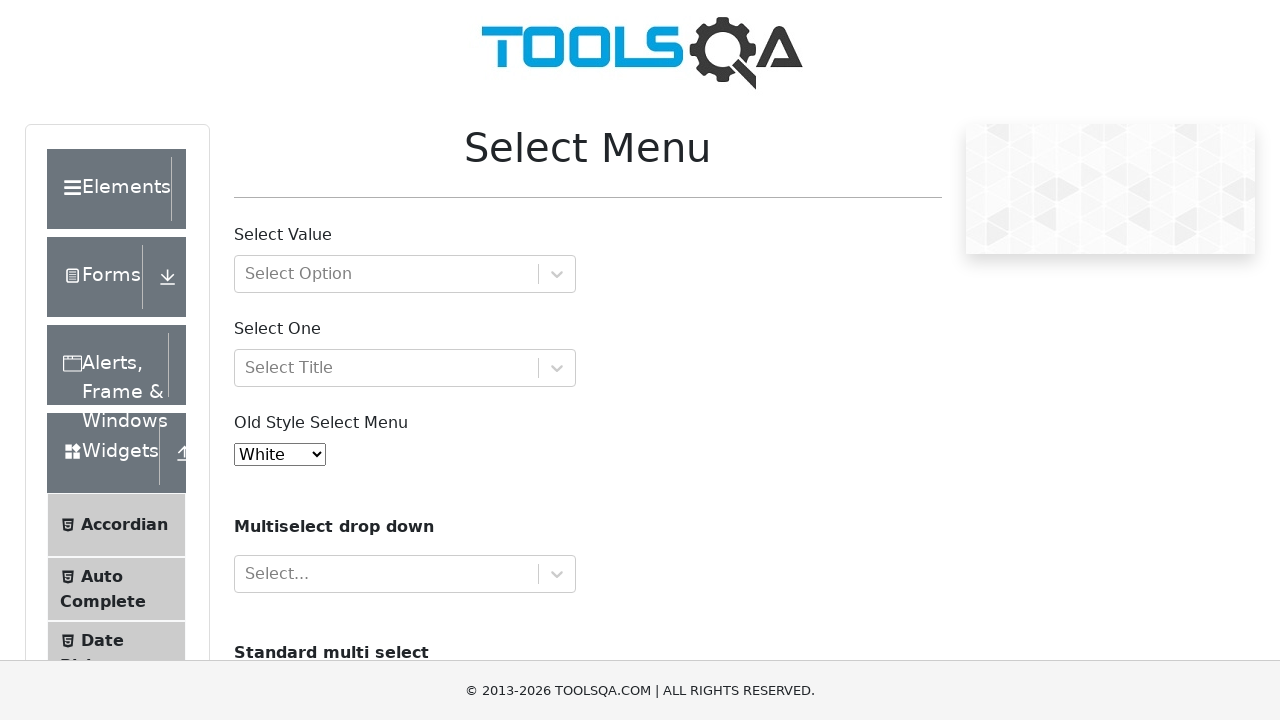

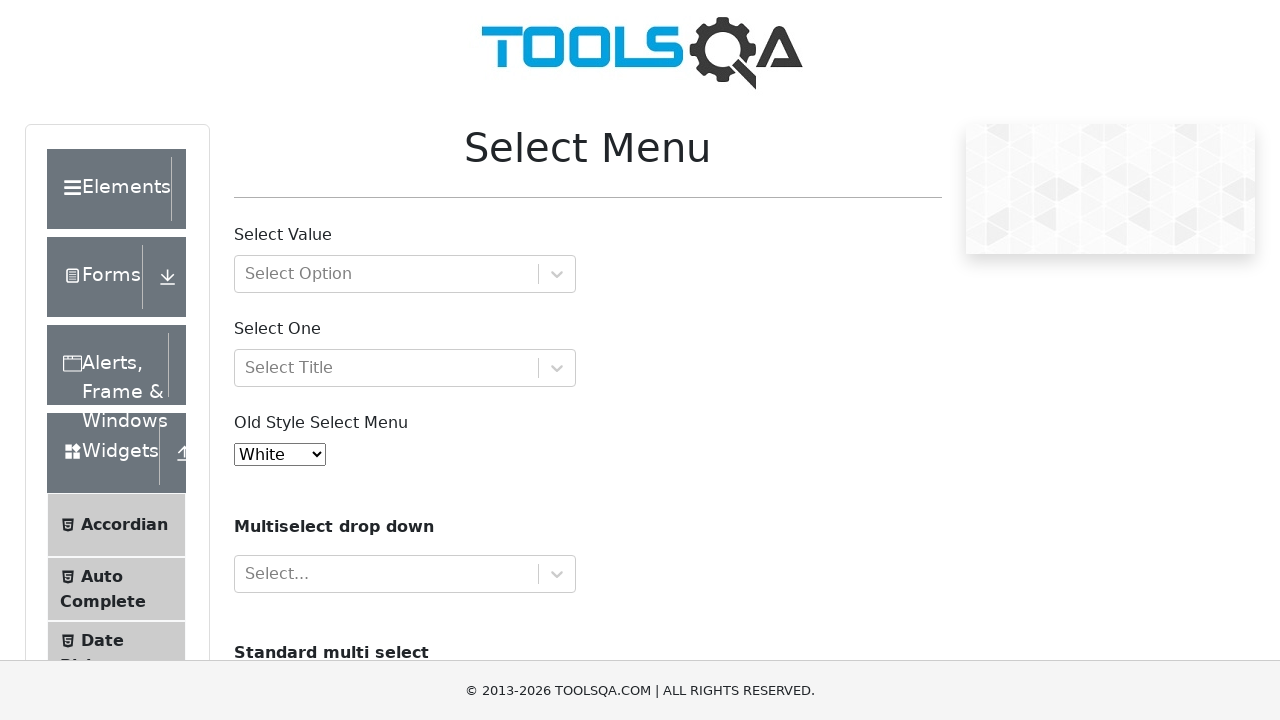